Tests handling a simple alert box by navigating to the Alert page, triggering a normal alert, and accepting it.

Starting URL: https://manojkumar4636.github.io/Selenium_Practice_Hub/home.html

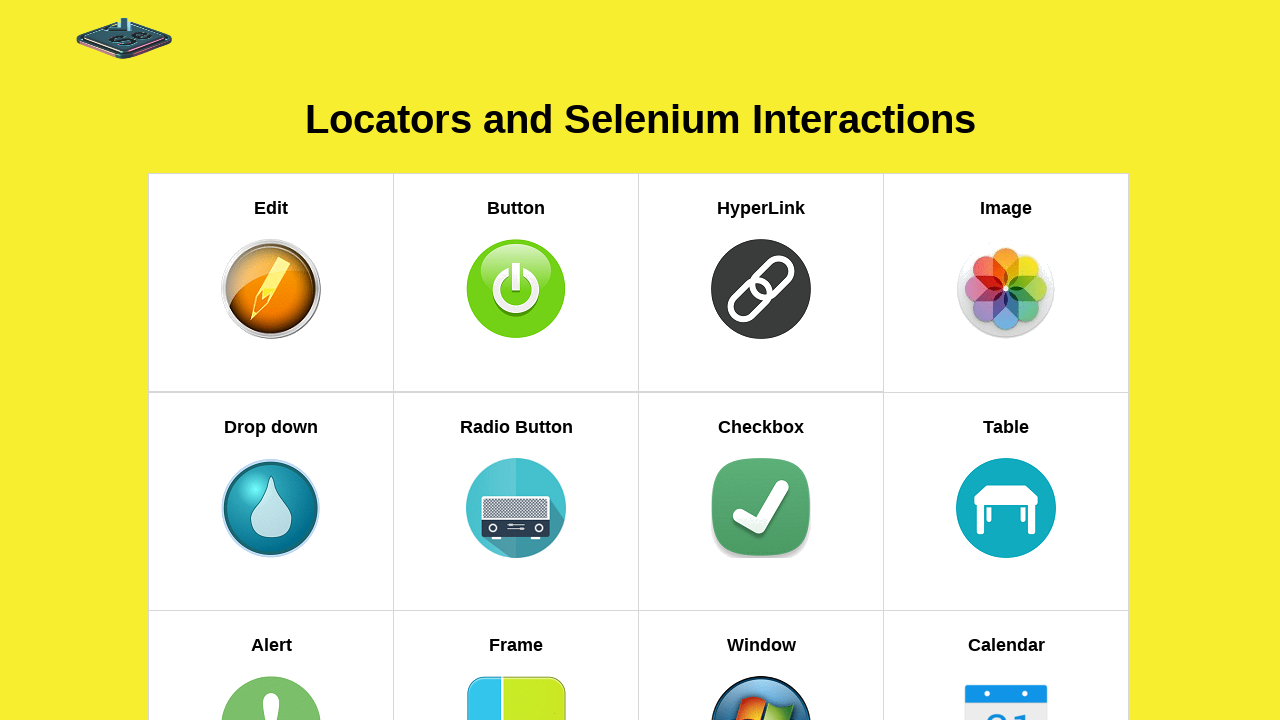

Clicked on Alert link to navigate to Alert page at (271, 612) on xpath=//h5[text()='Alert']//parent::a
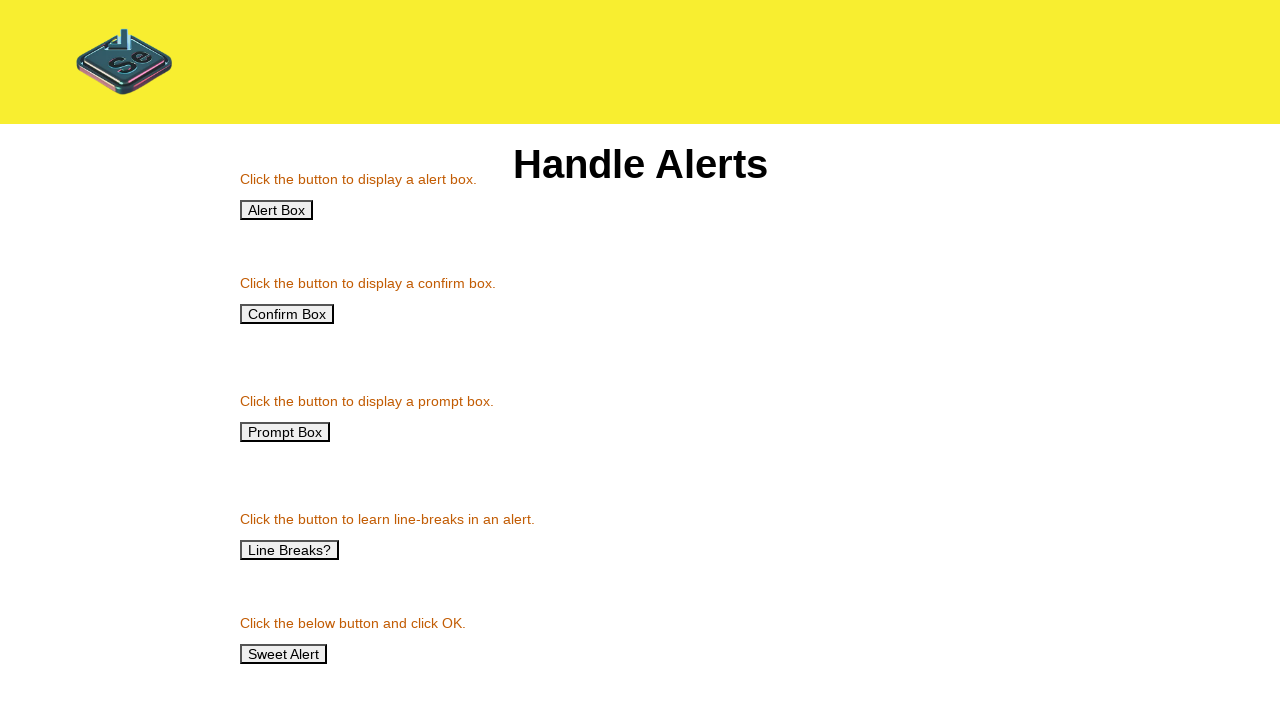

Clicked button to trigger normal alert dialog at (276, 210) on xpath=//button[@onClick='normalAlert()']
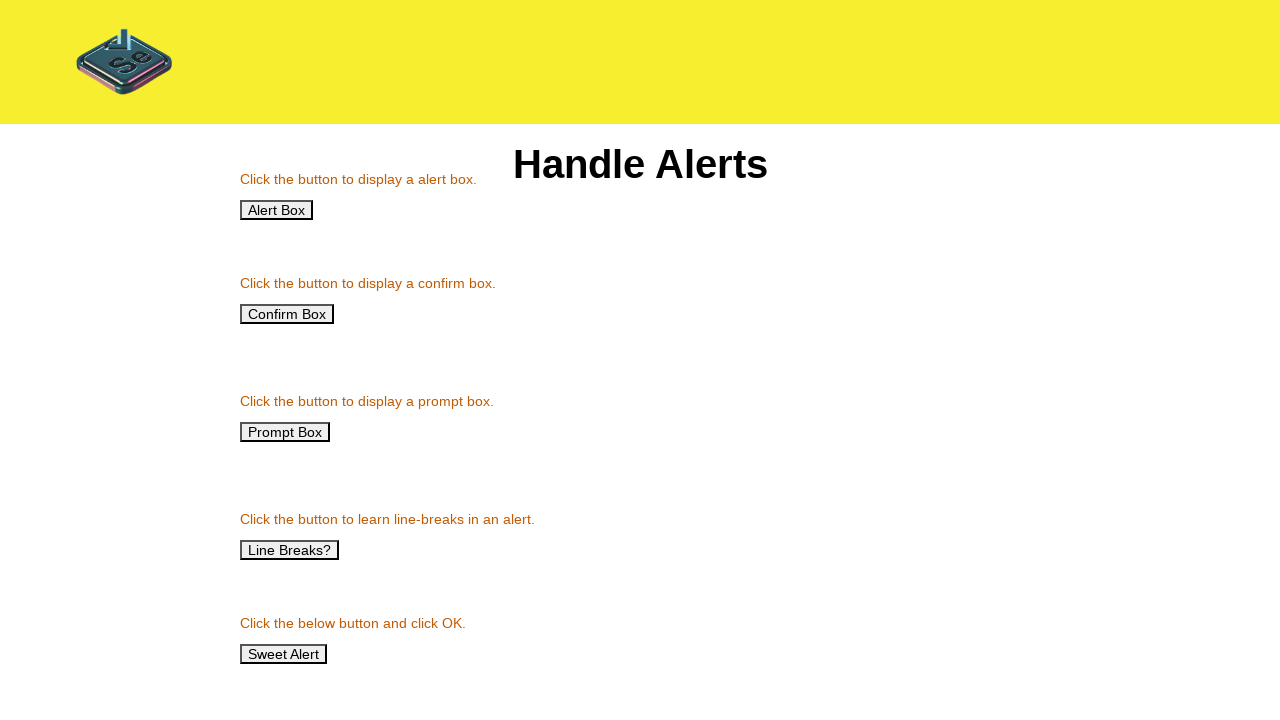

Set up dialog handler to accept alert
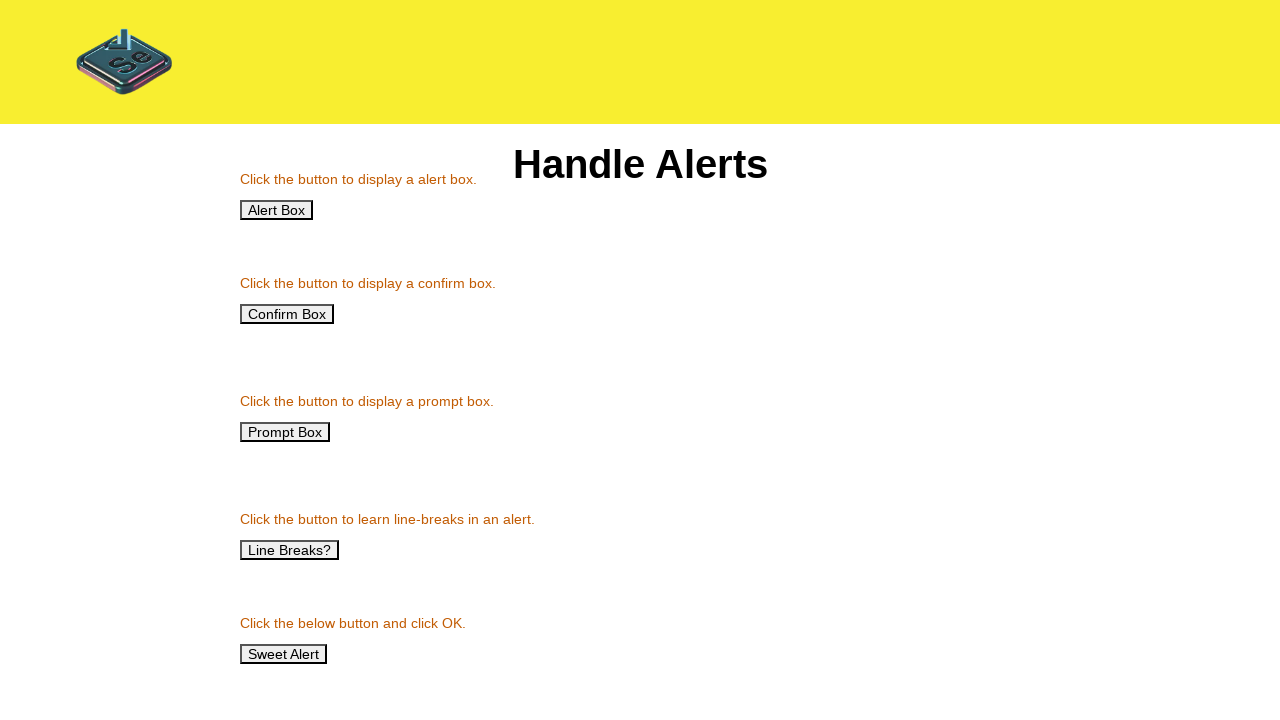

Waited for alert dialog to be processed
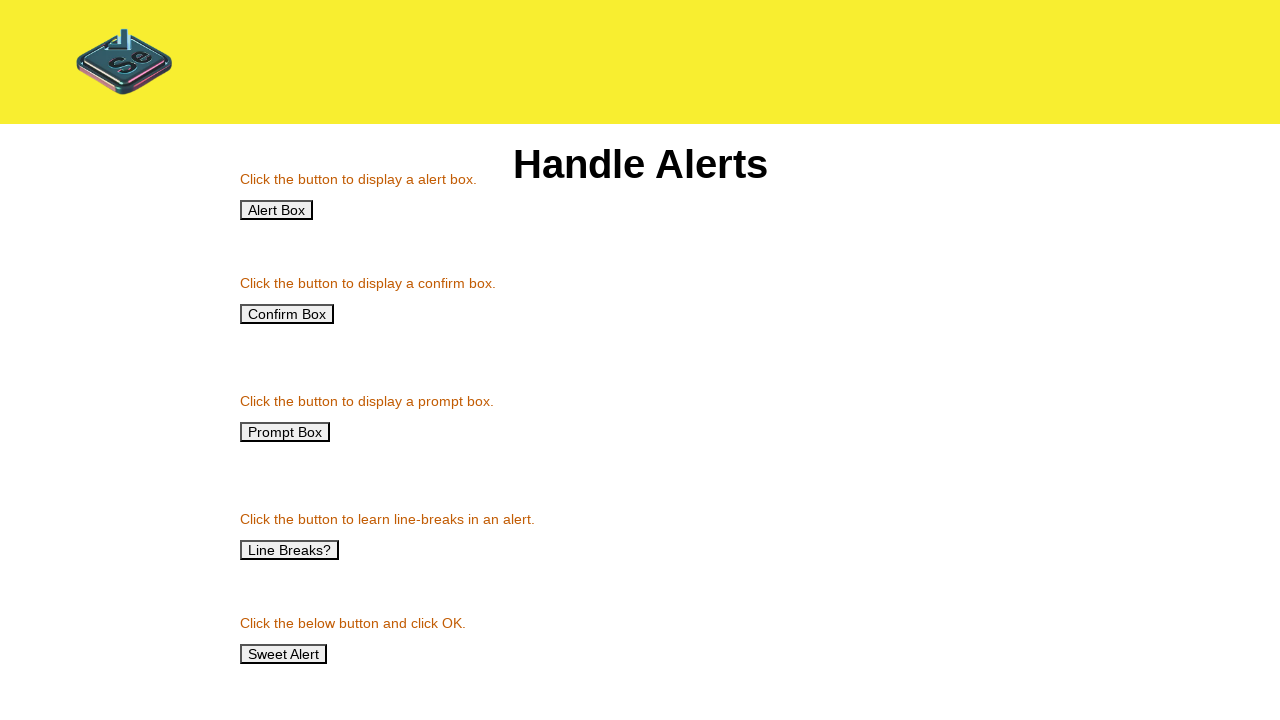

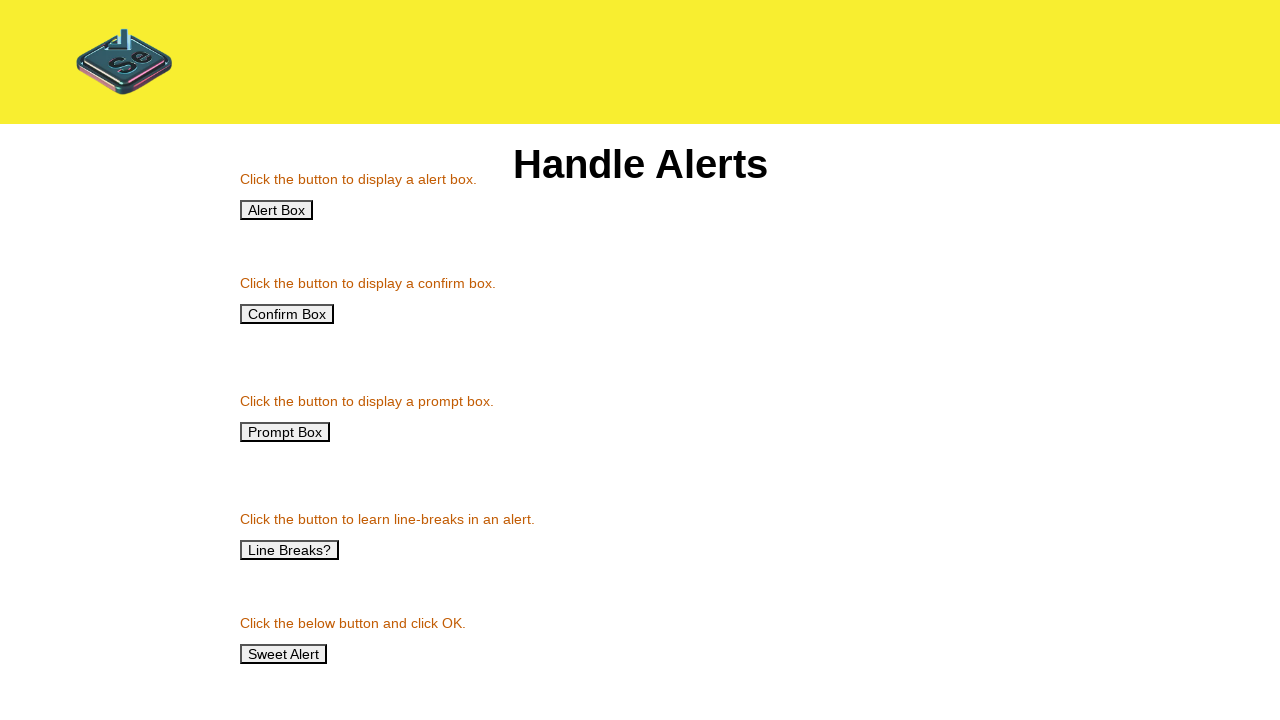